Tests double-click functionality on a button and verifies that the event is triggered correctly

Starting URL: https://testpages.herokuapp.com/styled/events/javascript-events.html

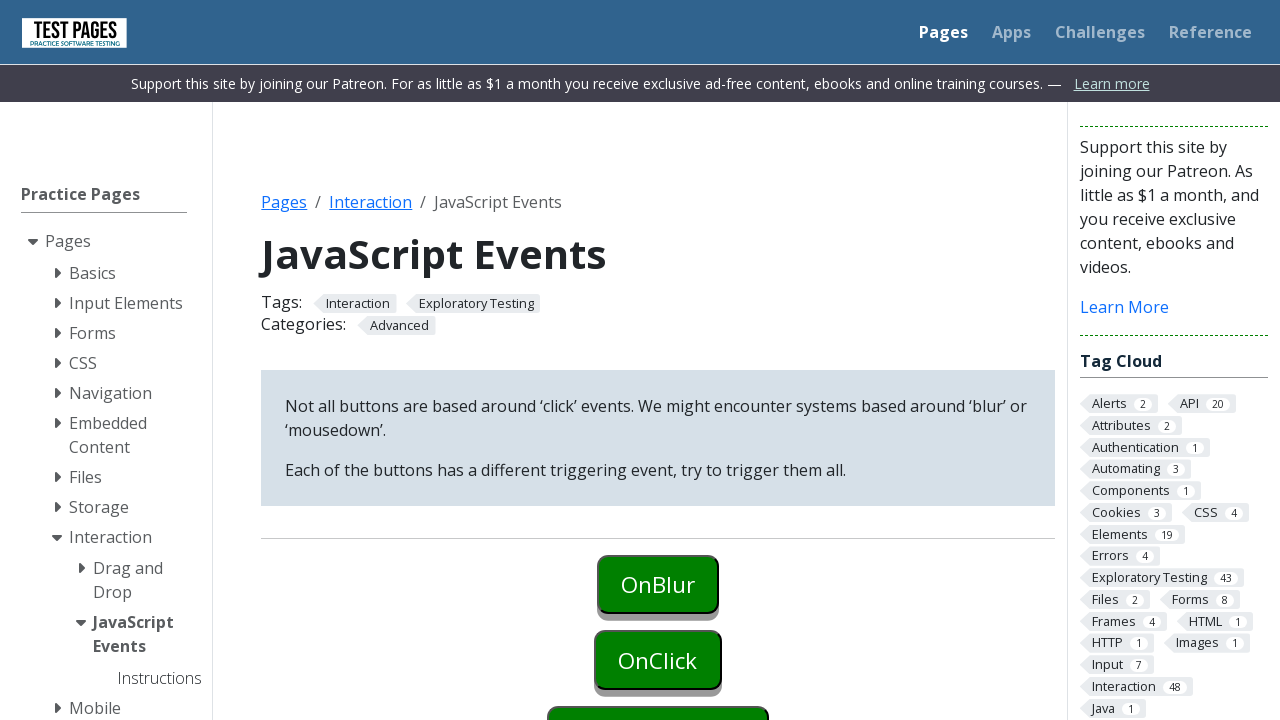

Navigated to JavaScript events test page
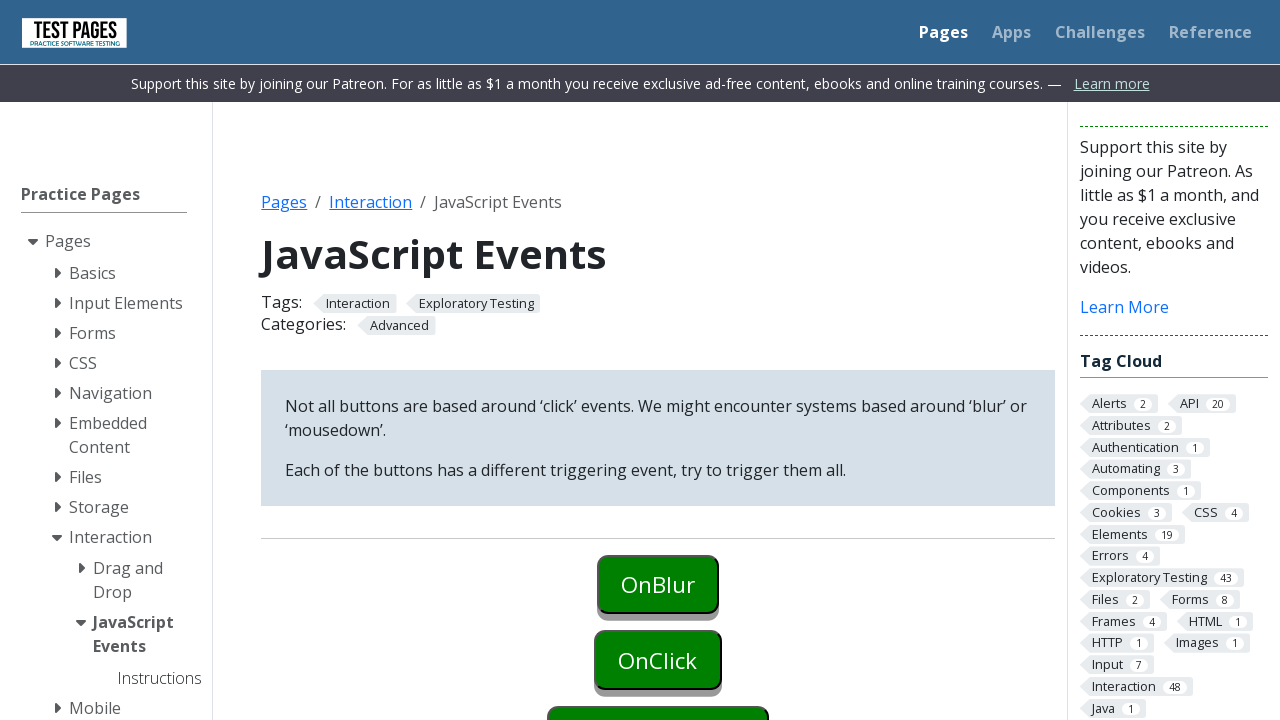

Located double-click button element
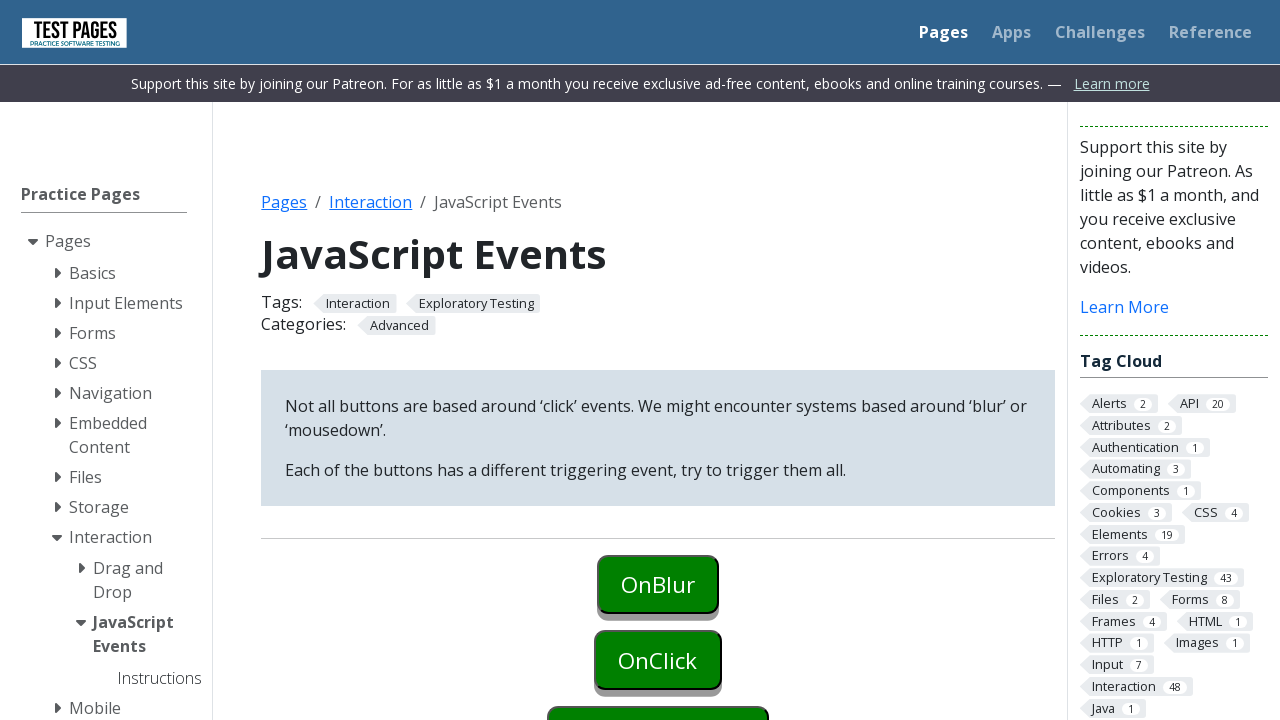

Double-clicked the button to trigger double-click event at (658, 360) on #ondoubleclick
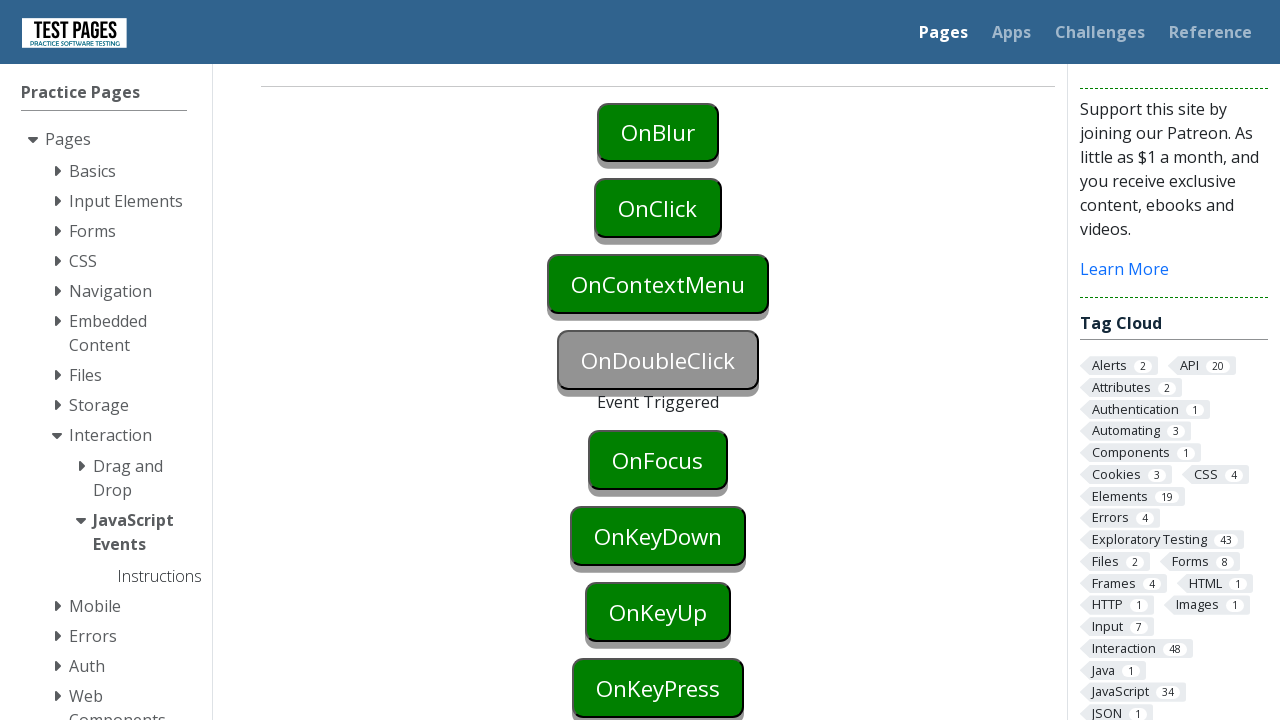

Retrieved double-click event status text
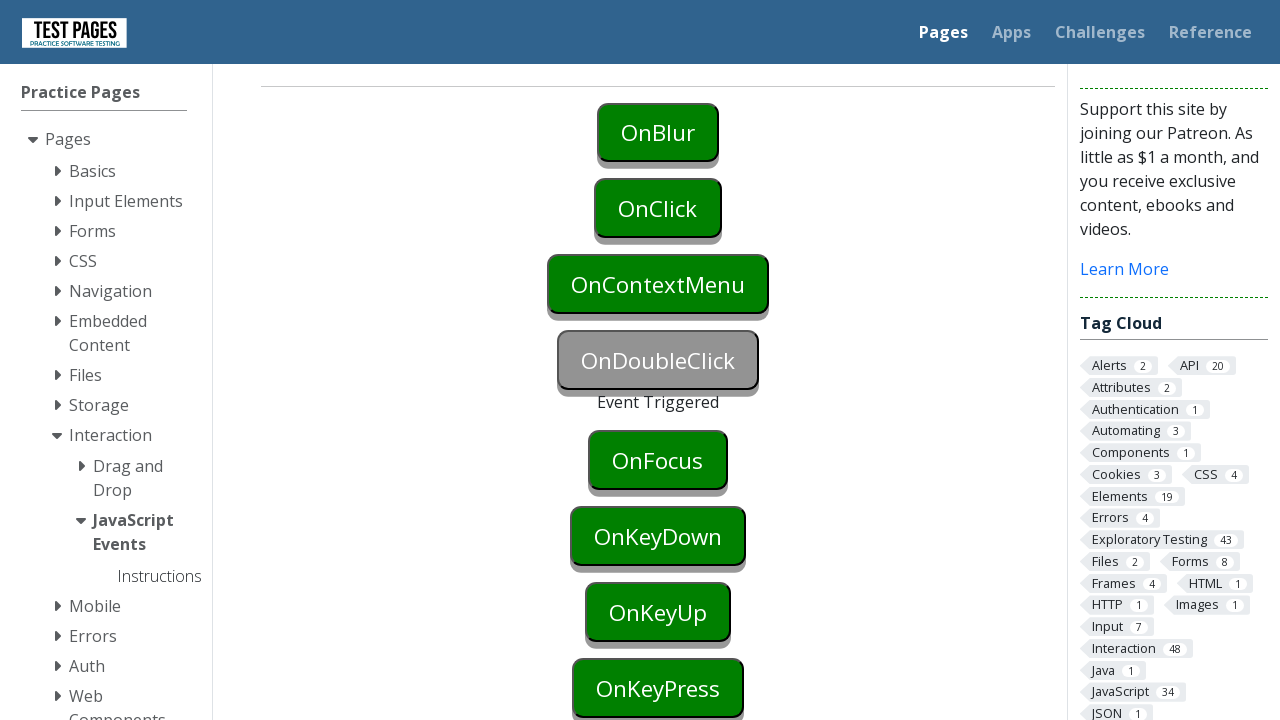

Verified that double-click event was triggered successfully
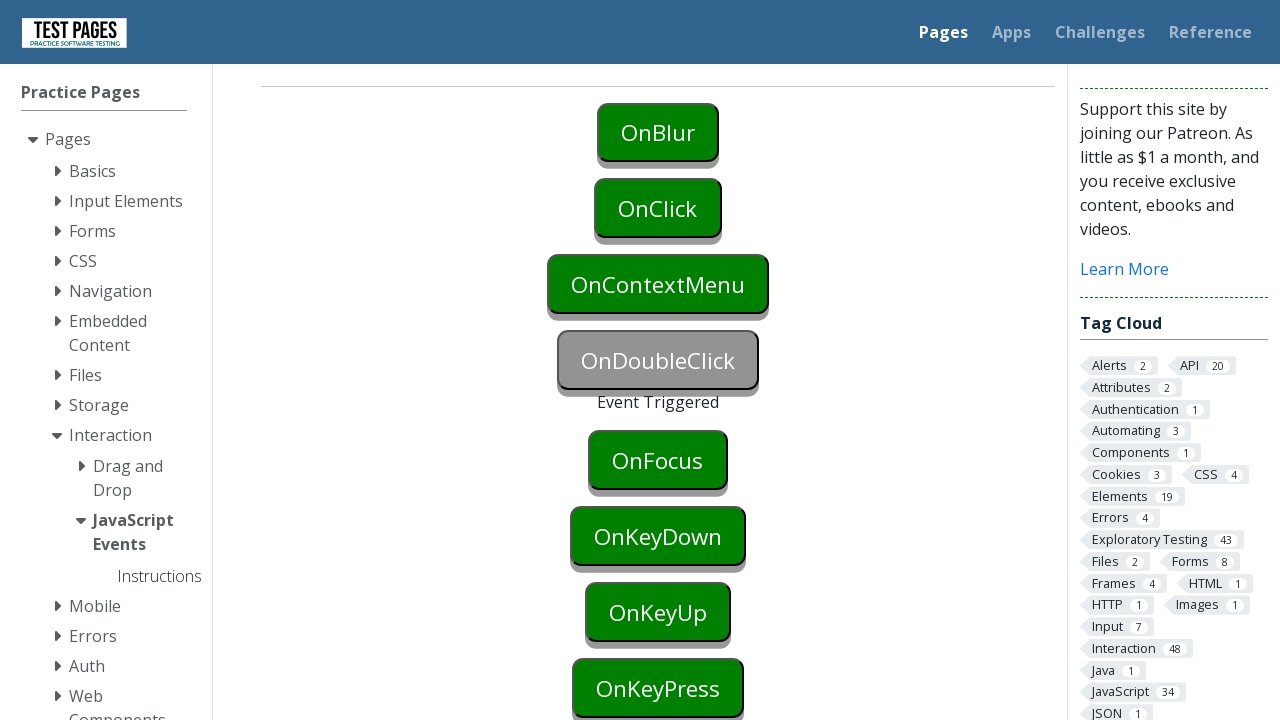

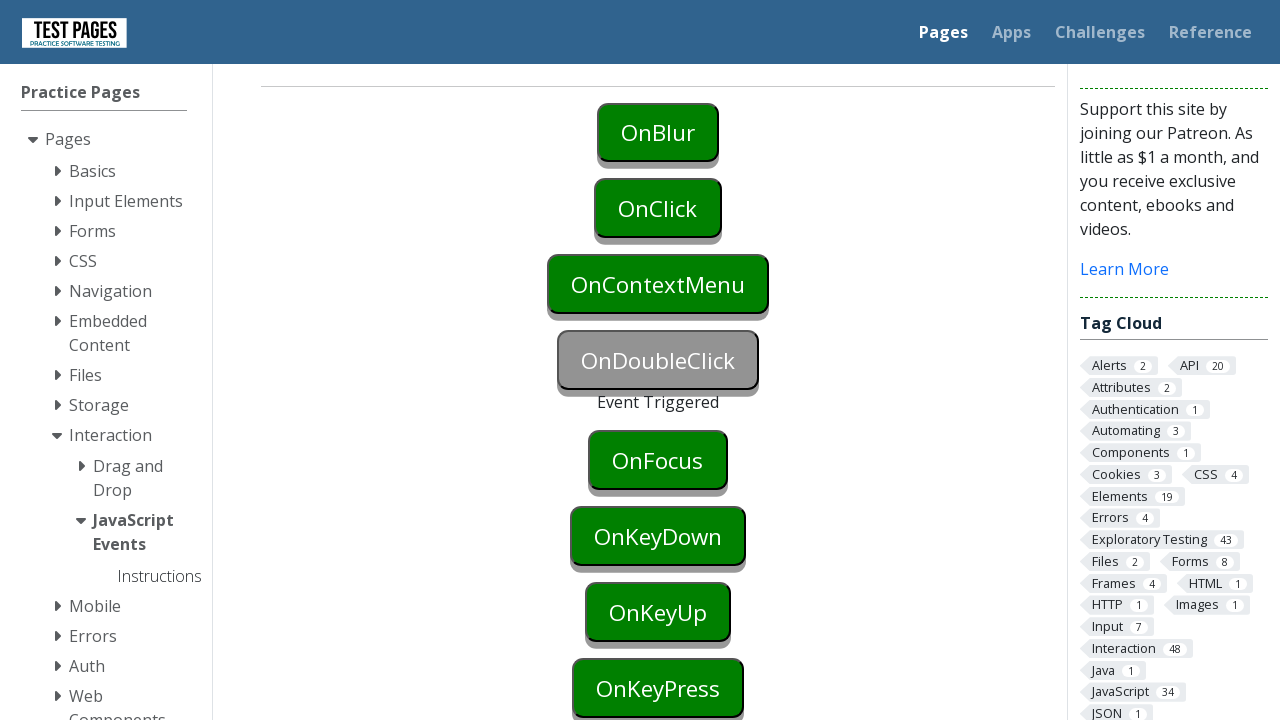